Demonstrates drag and drop action by dragging element 'box A' onto 'box B'

Starting URL: https://crossbrowsertesting.github.io/drag-and-drop

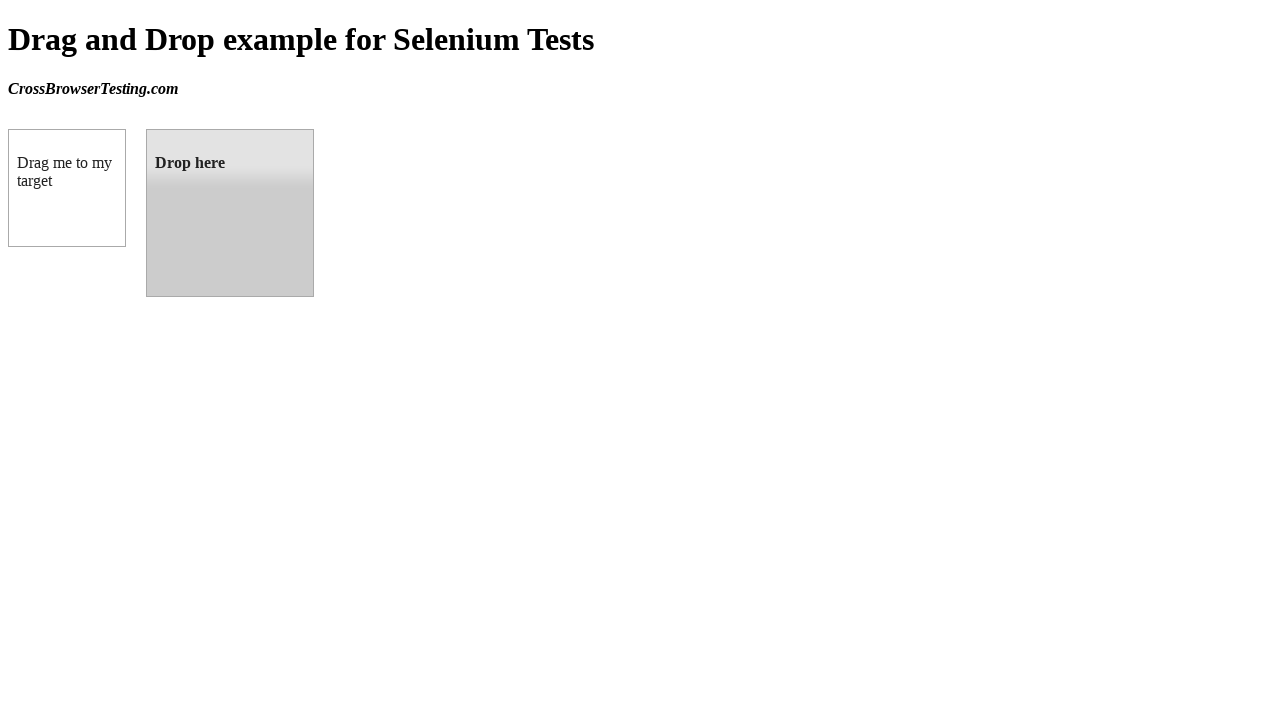

Navigated to drag and drop test page
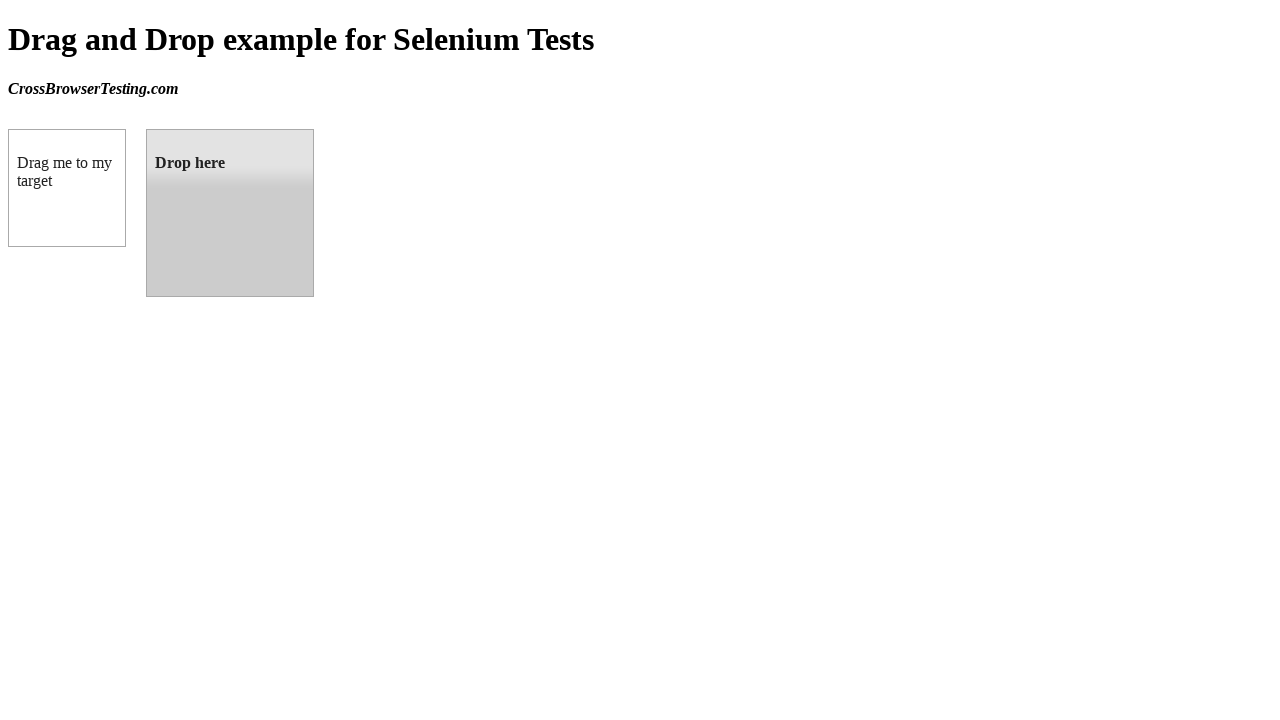

Located source element 'box A' (#draggable)
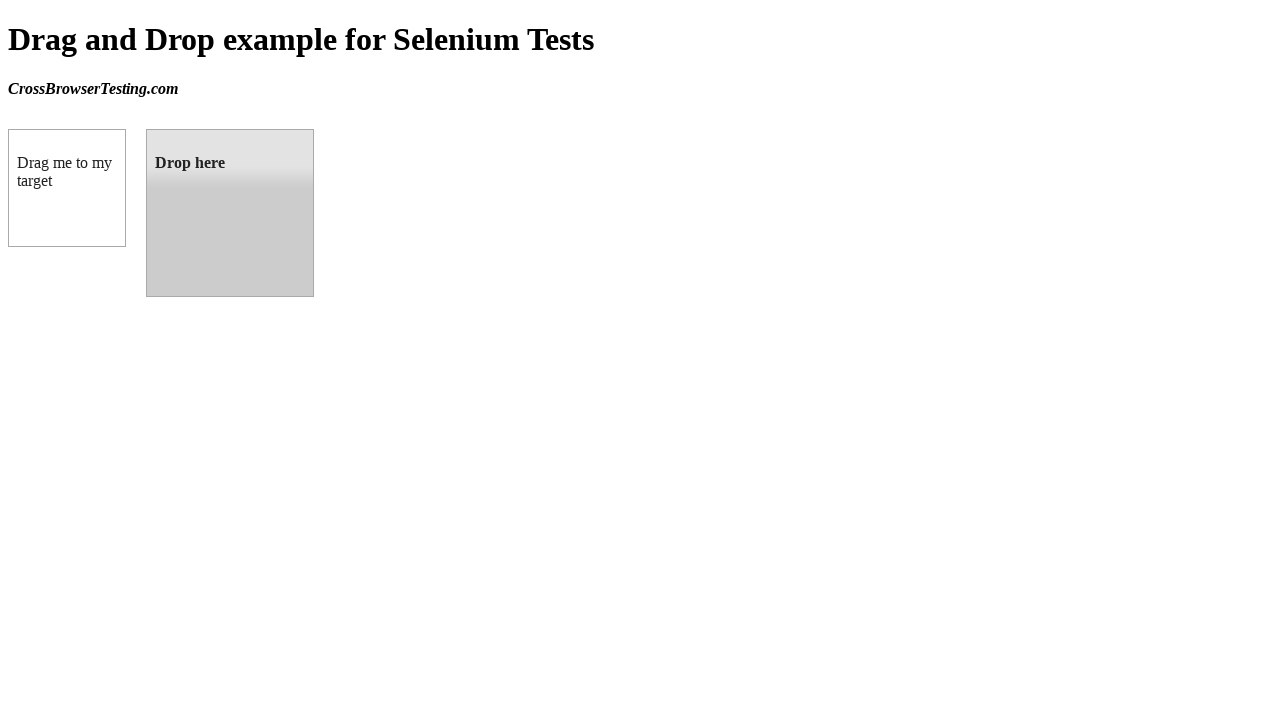

Located target element 'box B' (#droppable)
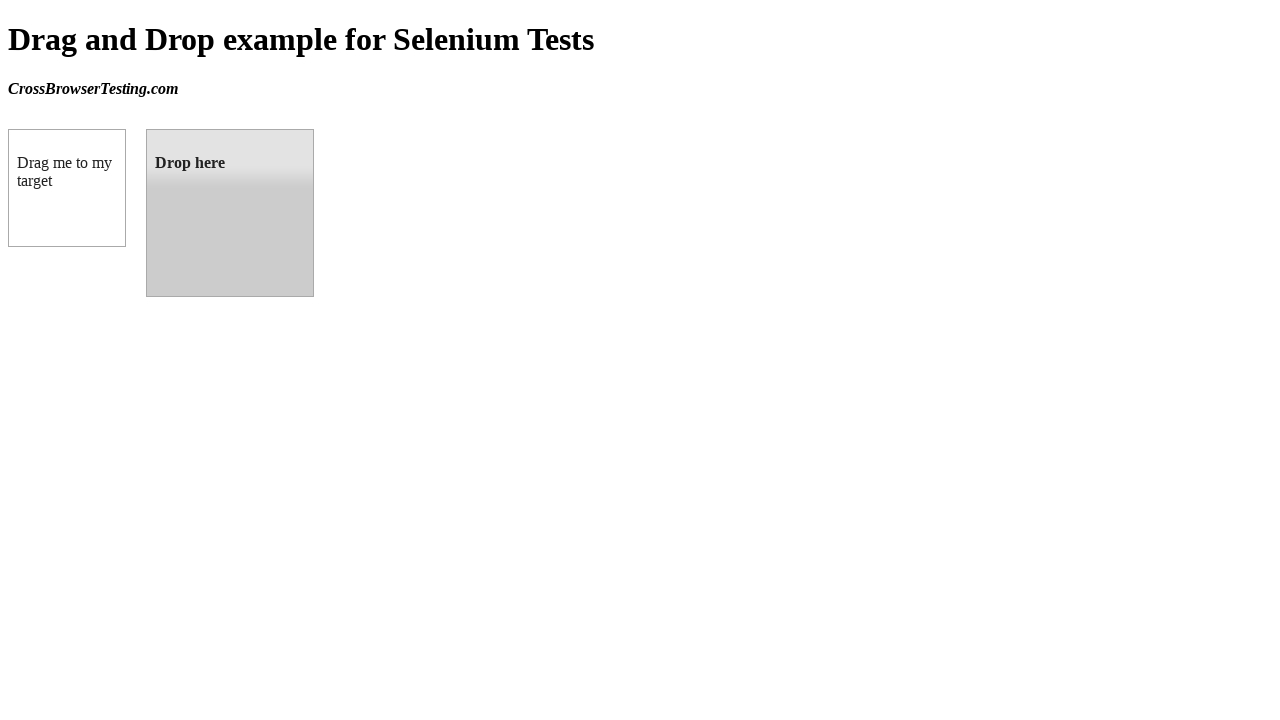

Dragged box A onto box B successfully at (230, 213)
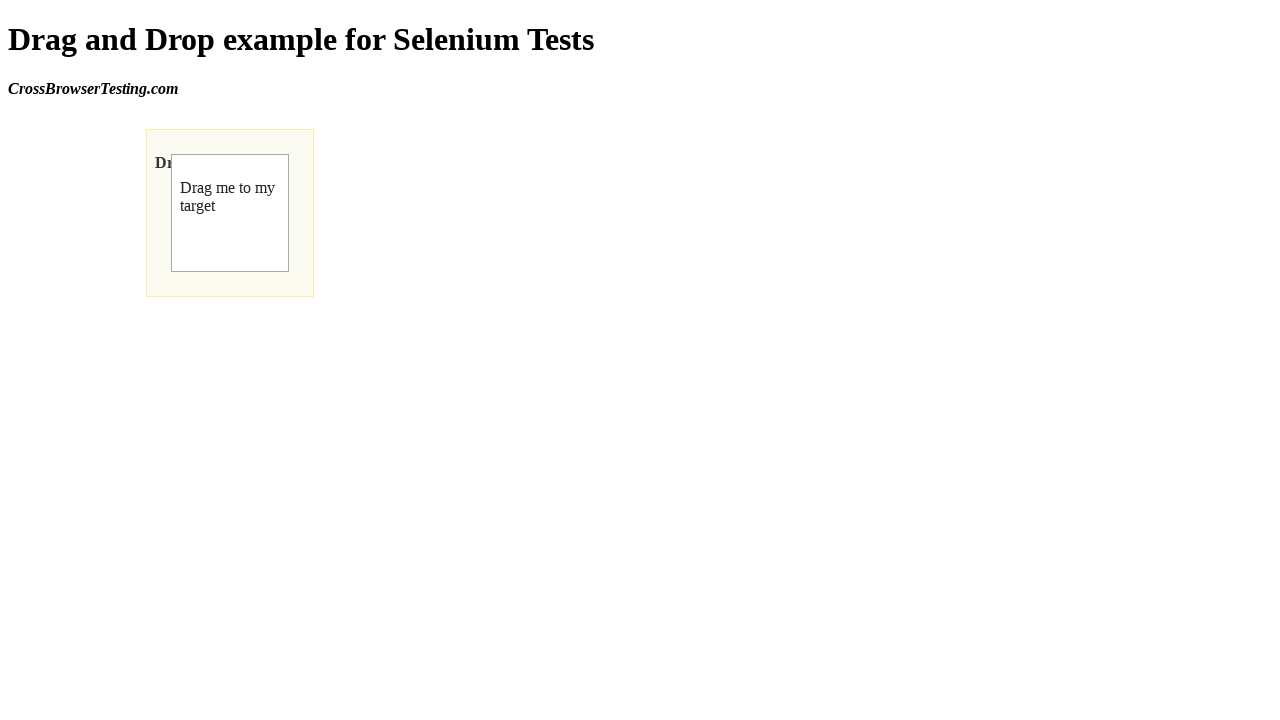

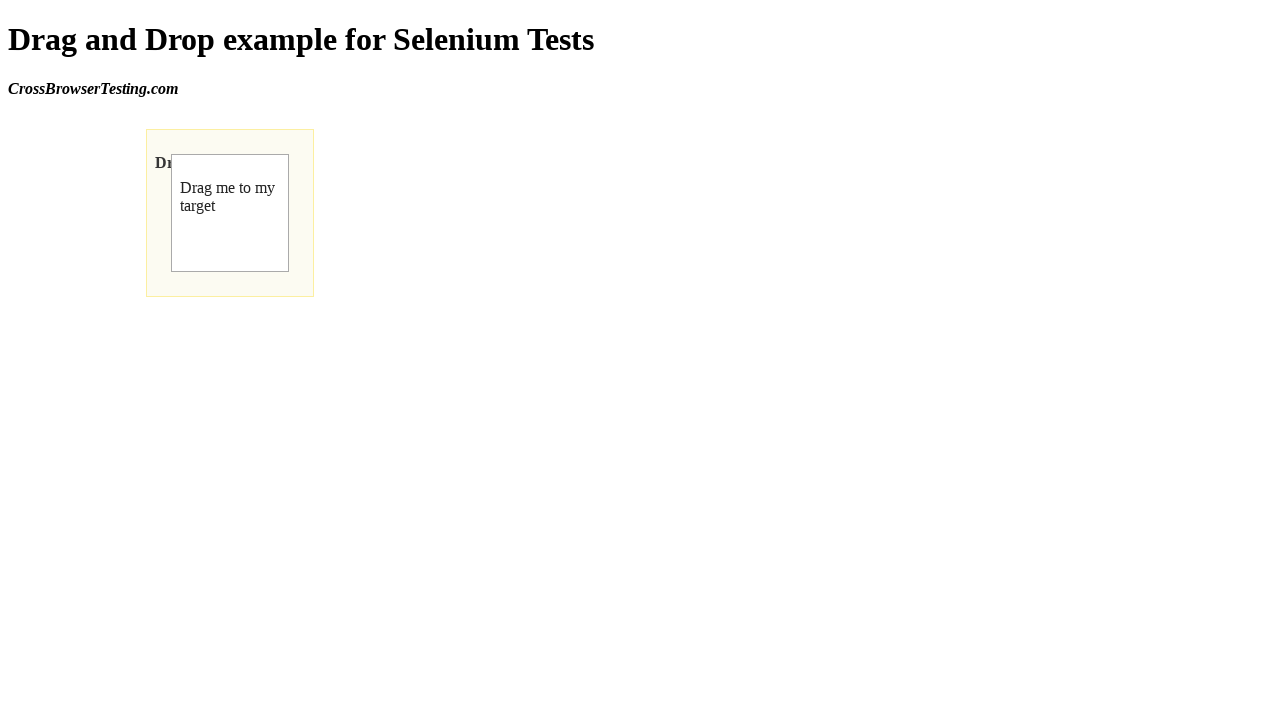